Tests browser alert handling by clicking a button to trigger a confirm dialog box, accepting the alert, and verifying the result message is displayed.

Starting URL: https://demo.automationtesting.in/Alerts.html

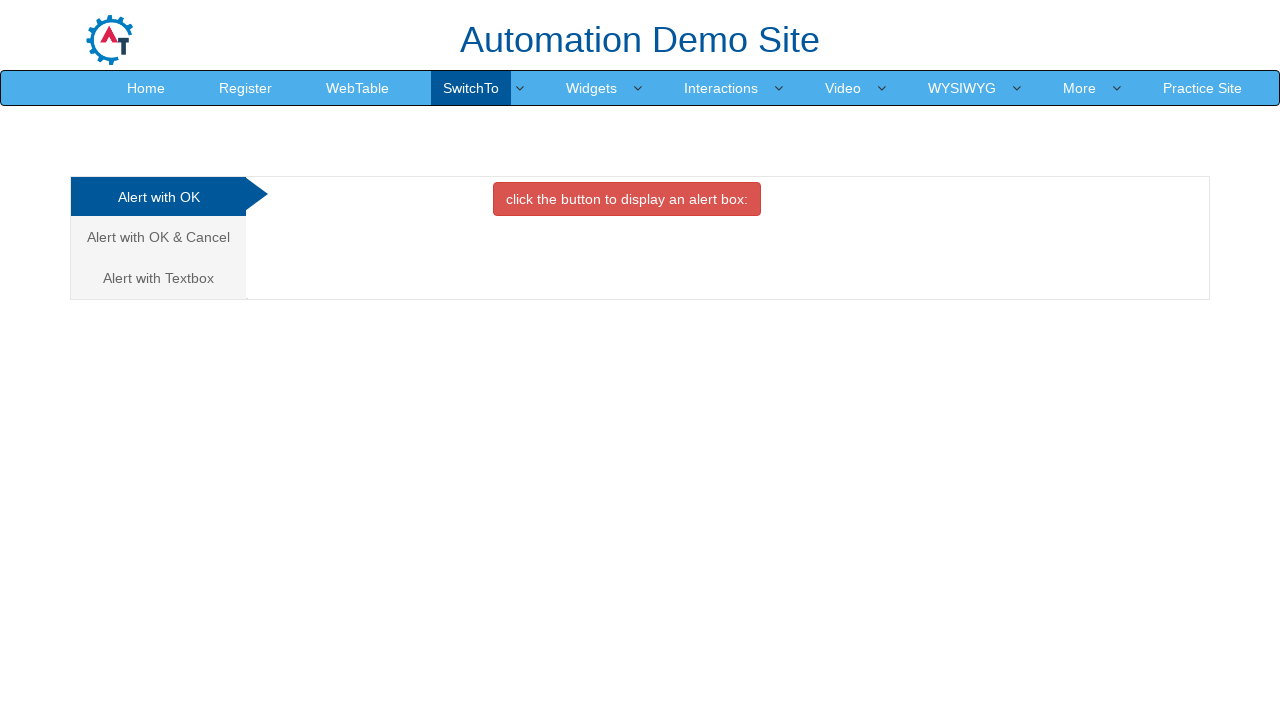

Clicked on 'Alert with OK & Cancel' tab at (158, 237) on xpath=//a[text()='Alert with OK & Cancel ']
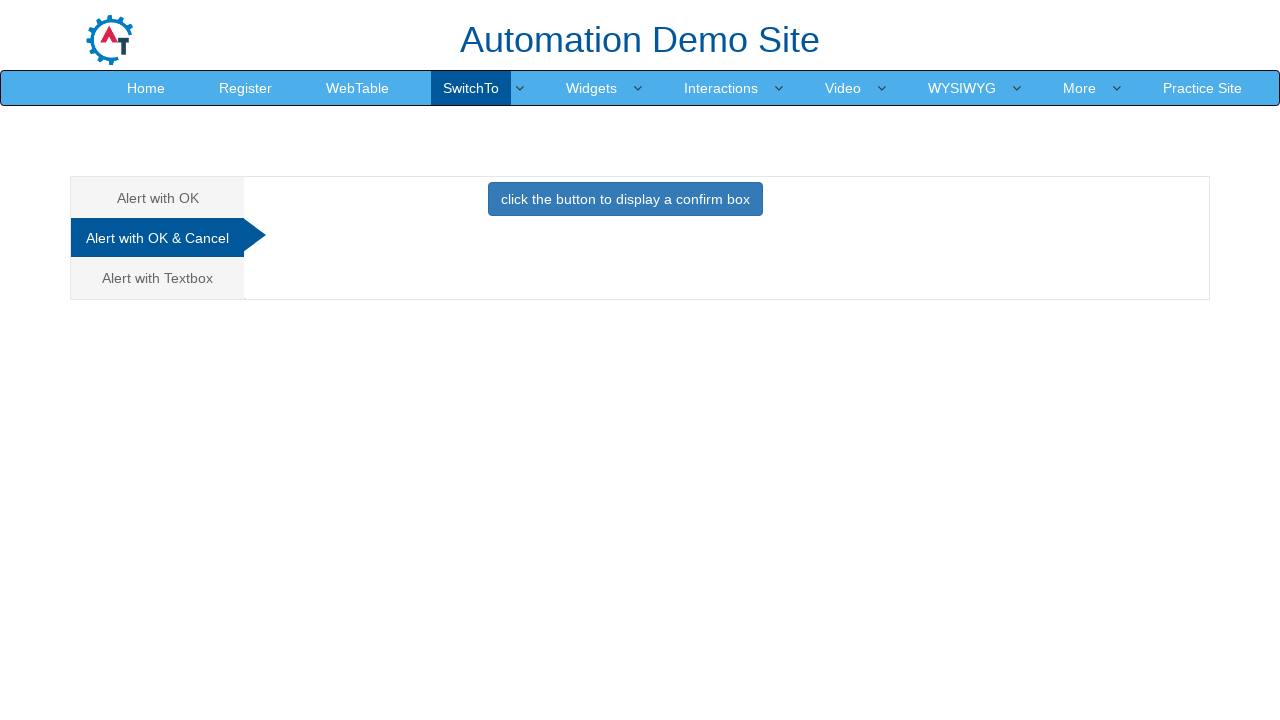

Clicked button to display confirm box at (625, 199) on xpath=//button[text()='click the button to display a confirm box ']
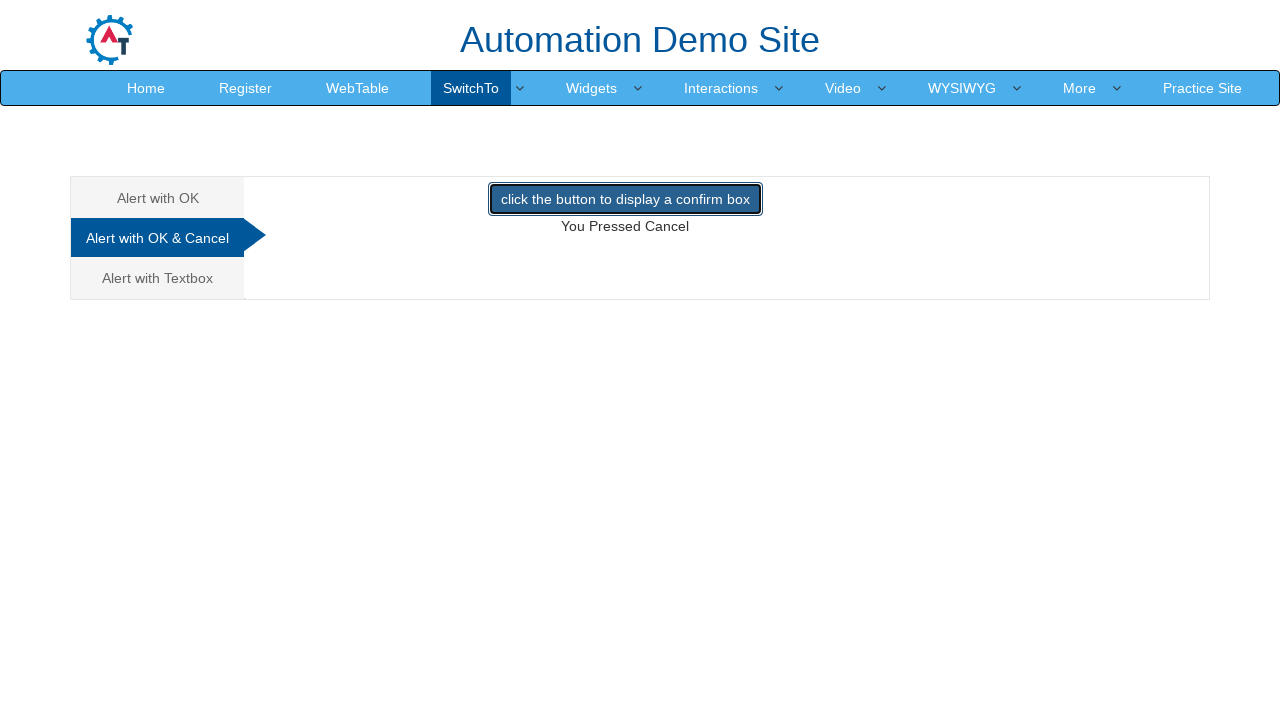

Set up dialog handler to accept confirm dialog
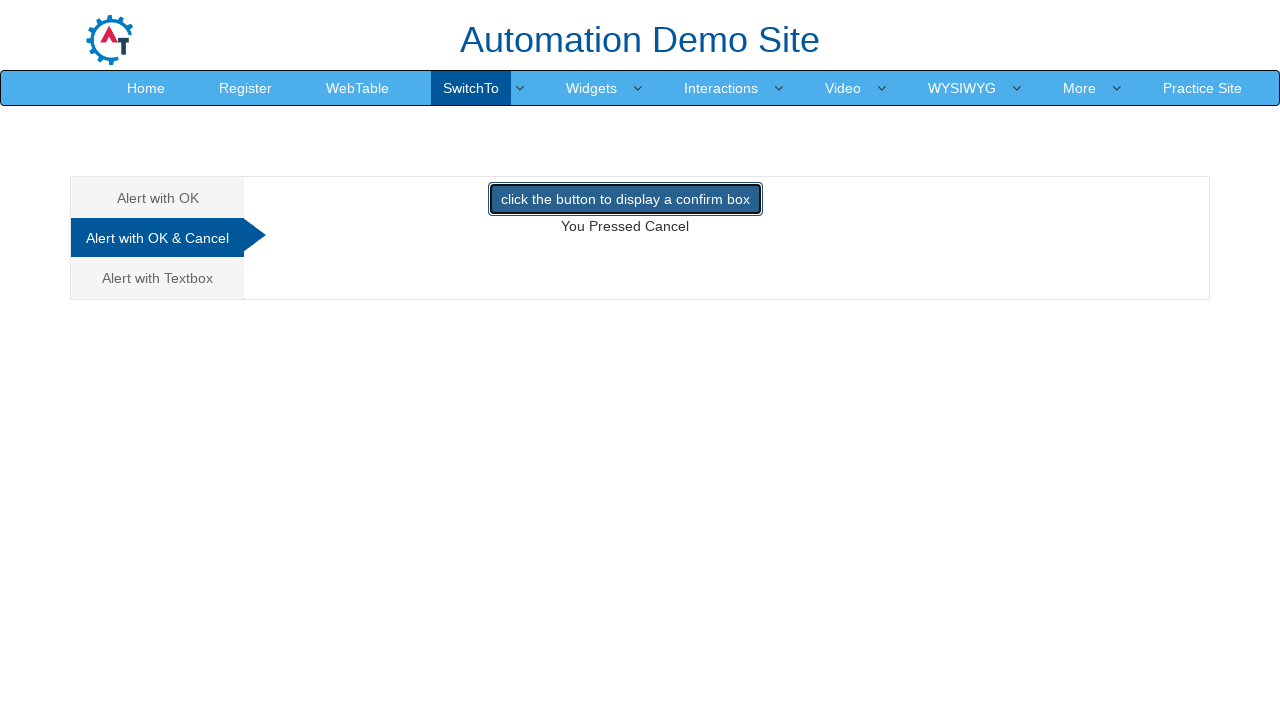

Re-clicked button to trigger confirm dialog with handler active at (625, 199) on xpath=//button[text()='click the button to display a confirm box ']
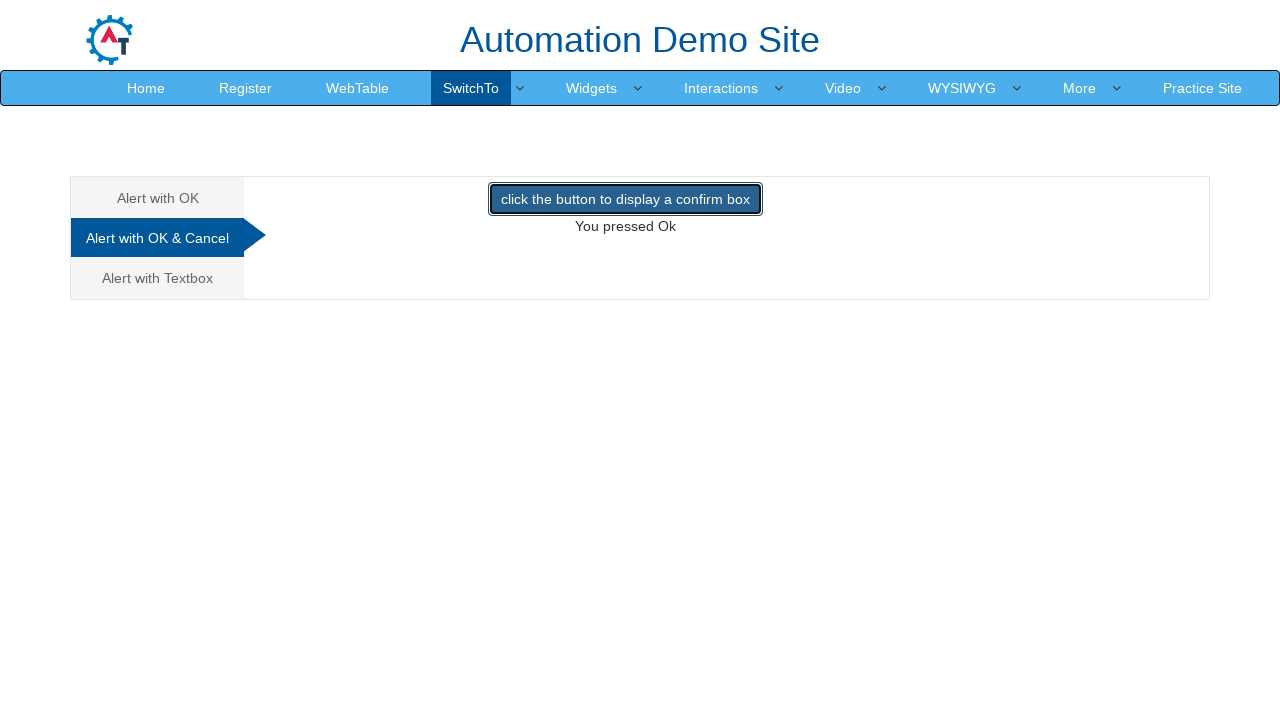

Result message element appeared
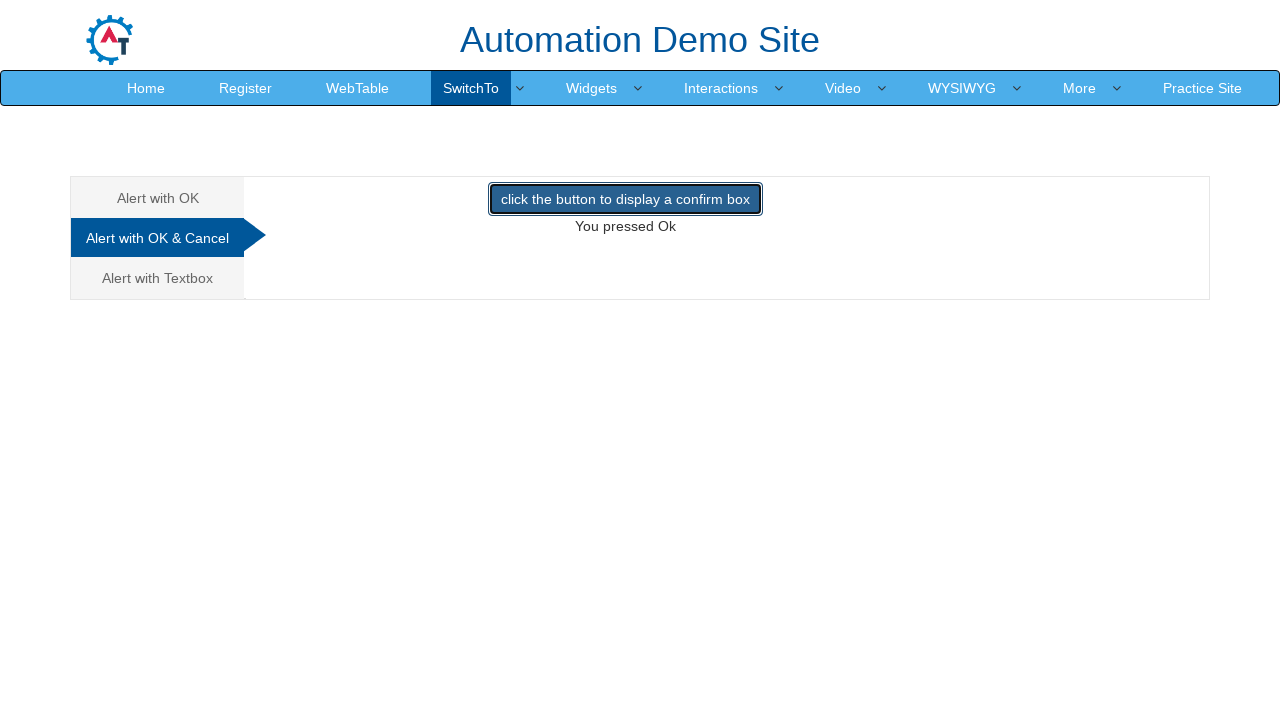

Retrieved result message: You pressed Ok
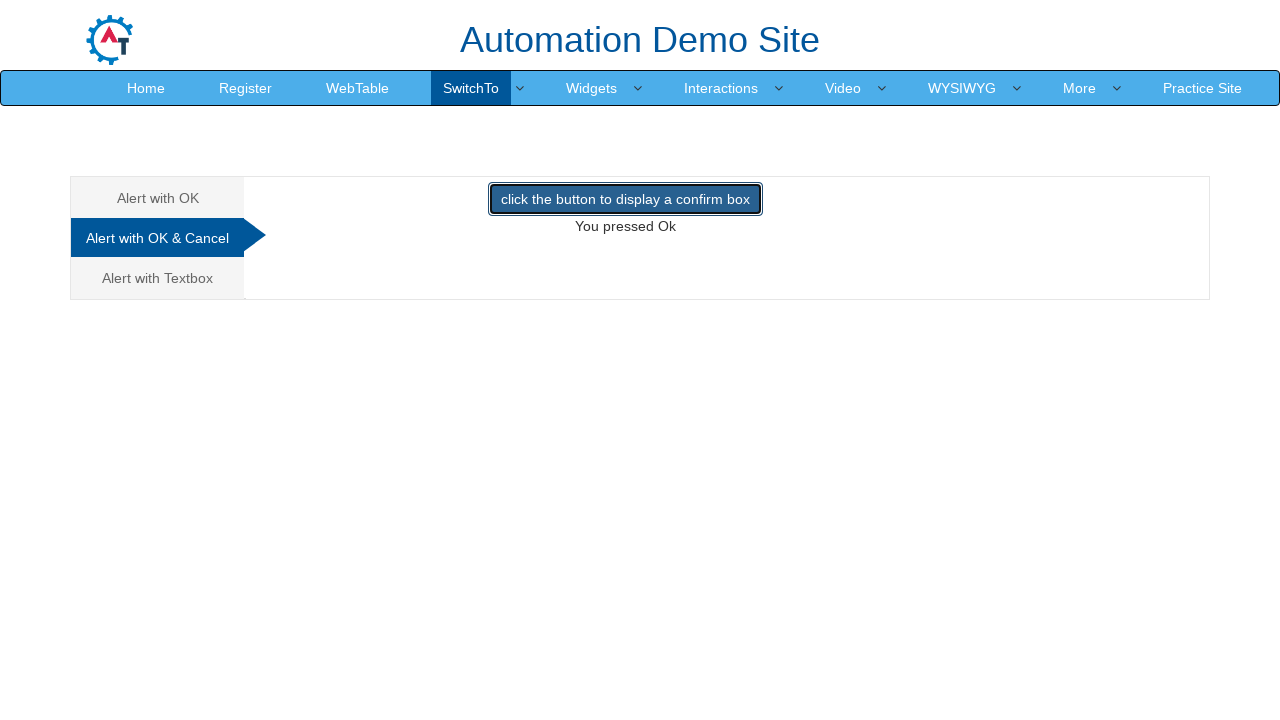

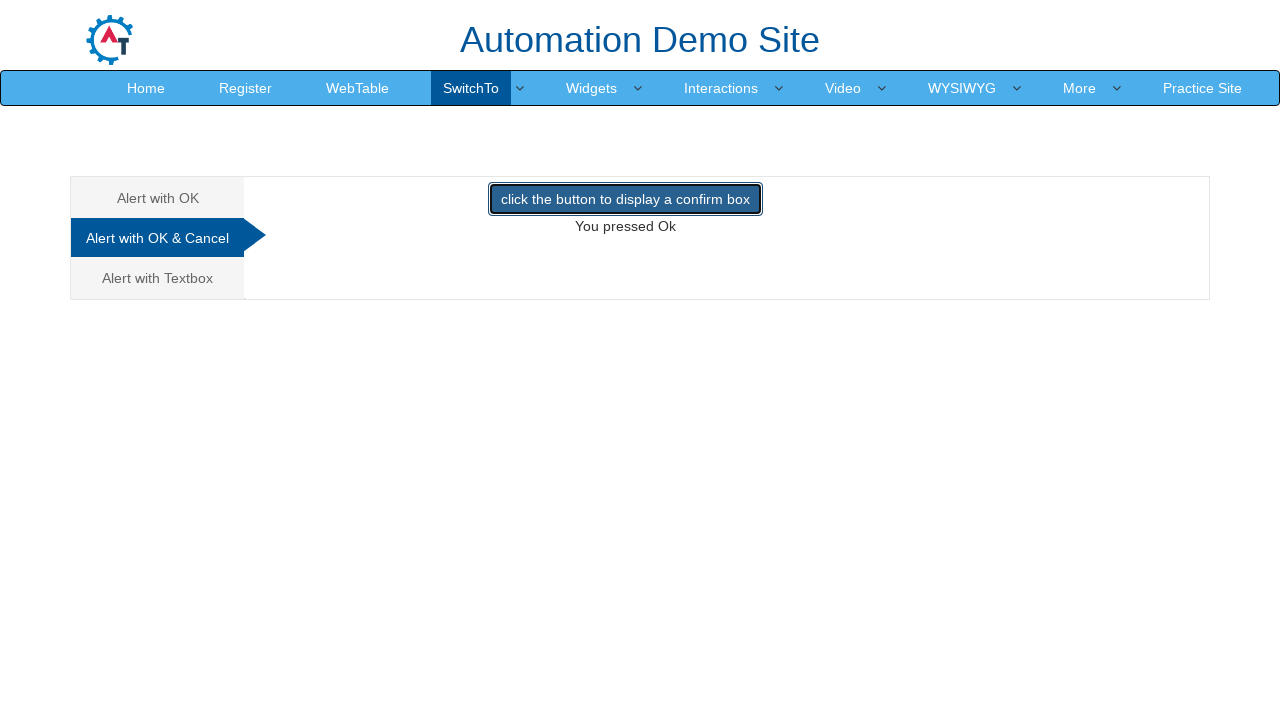